Tests form validation by submitting an empty form and checking for validation alert message.

Starting URL: https://demoqa.com/automation-practice-form

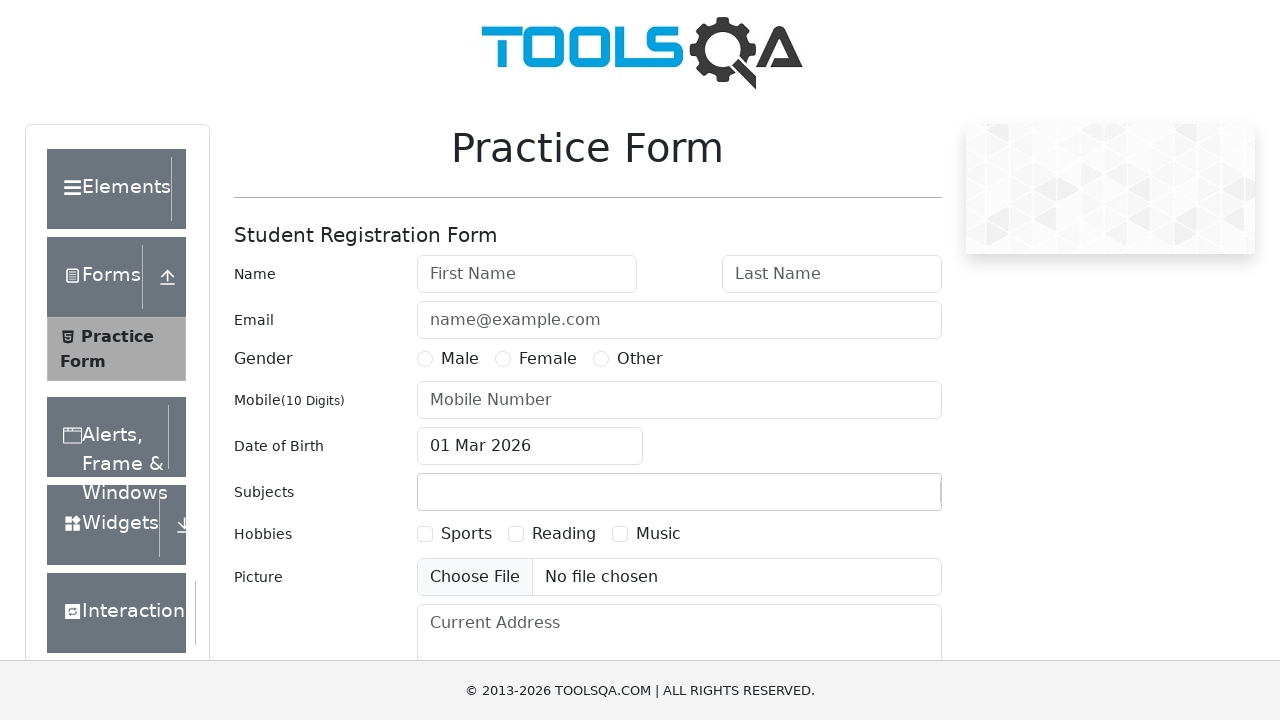

Clicked submit button to trigger form validation at (885, 499) on #submit
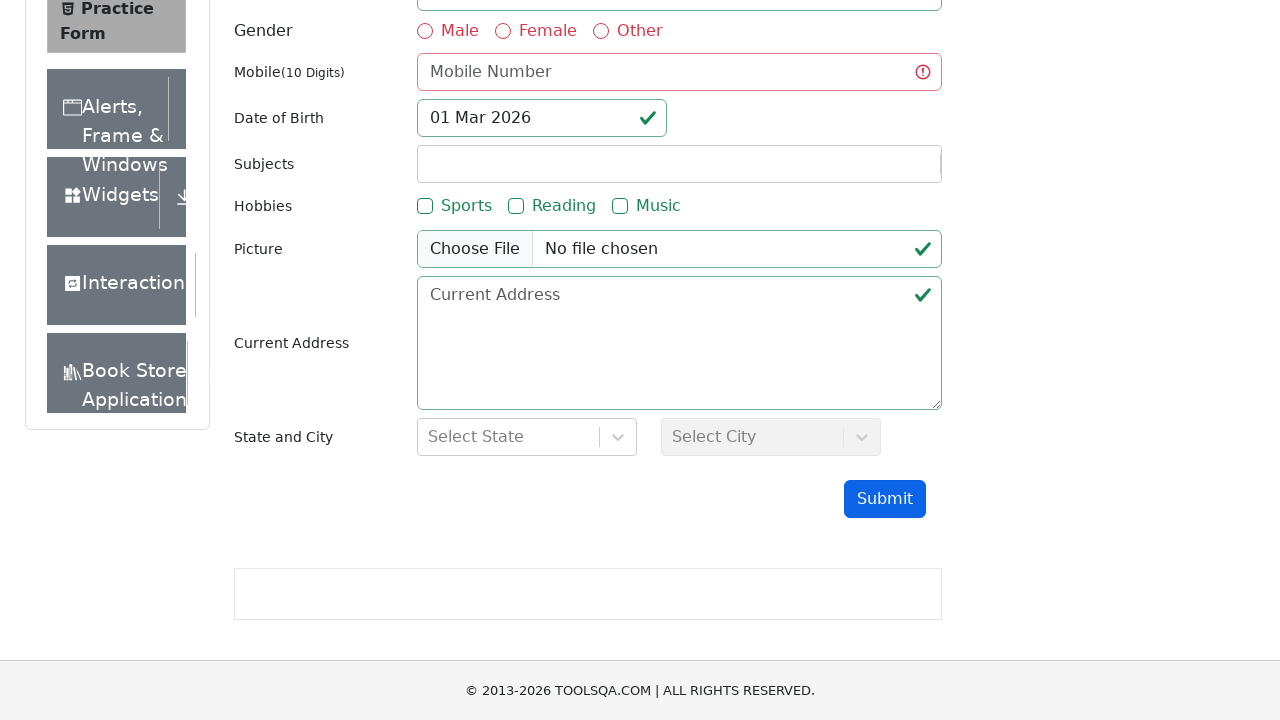

Set up dialog handler to accept validation alerts
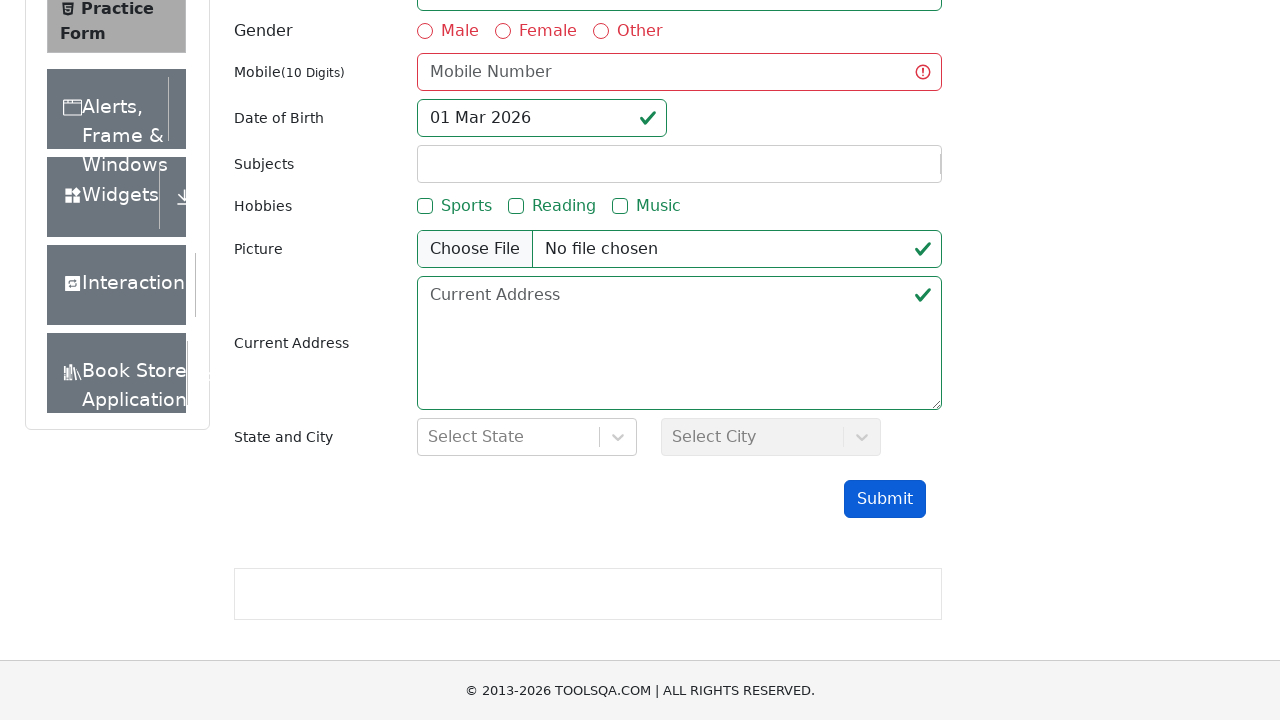

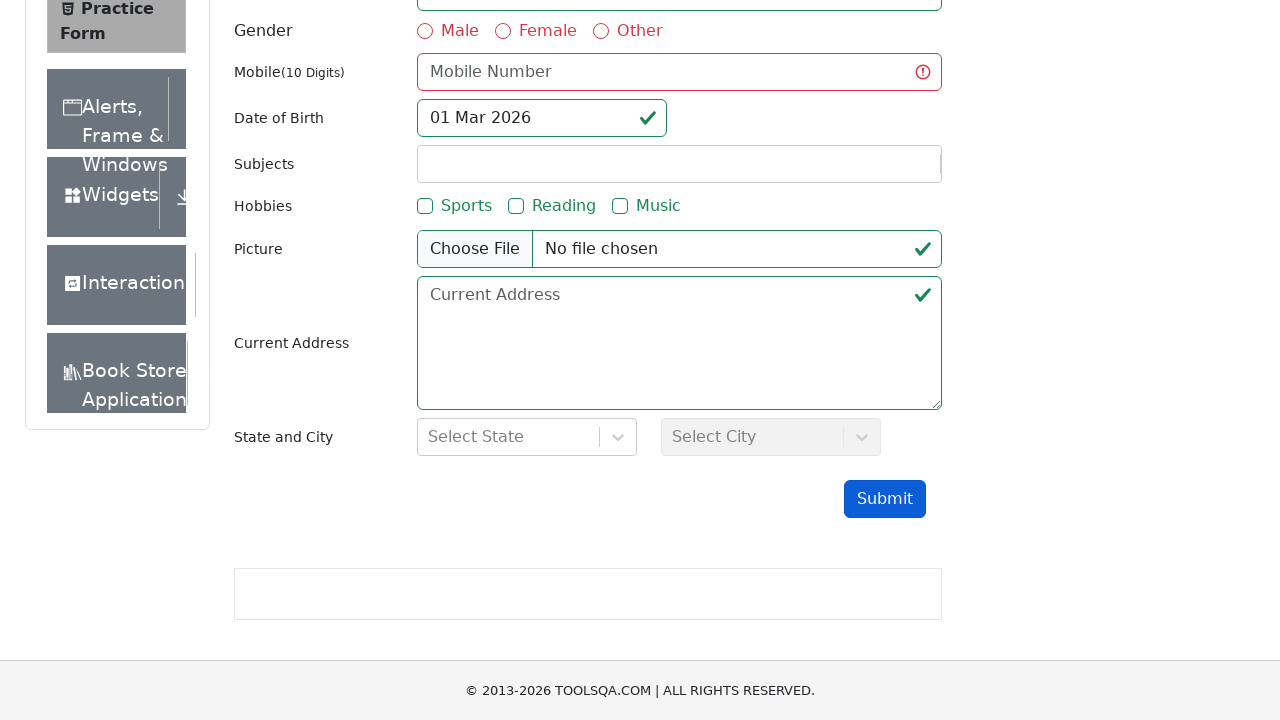